Tests drag and drop functionality by switching to an iframe and dragging an element using offset coordinates twice - first by (50, 100) pixels, then by (50, 50) pixels.

Starting URL: https://jqueryui.com/draggable/

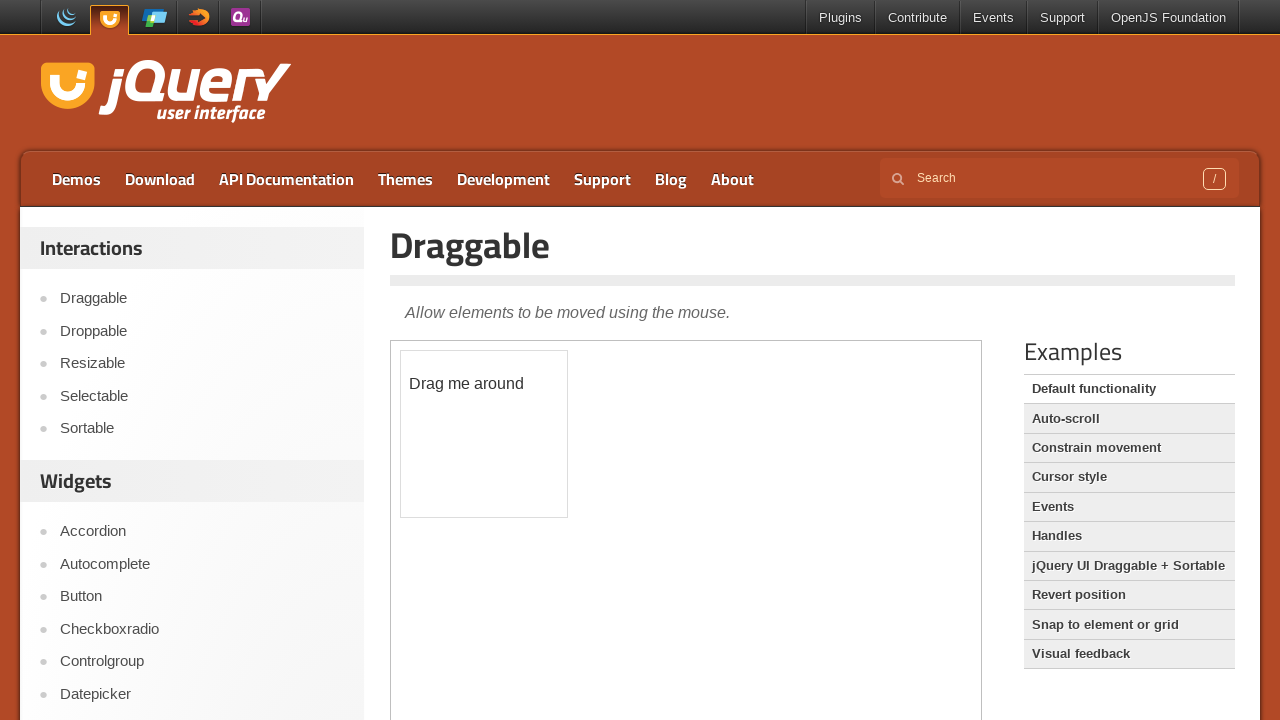

Switched to iframe containing draggable element
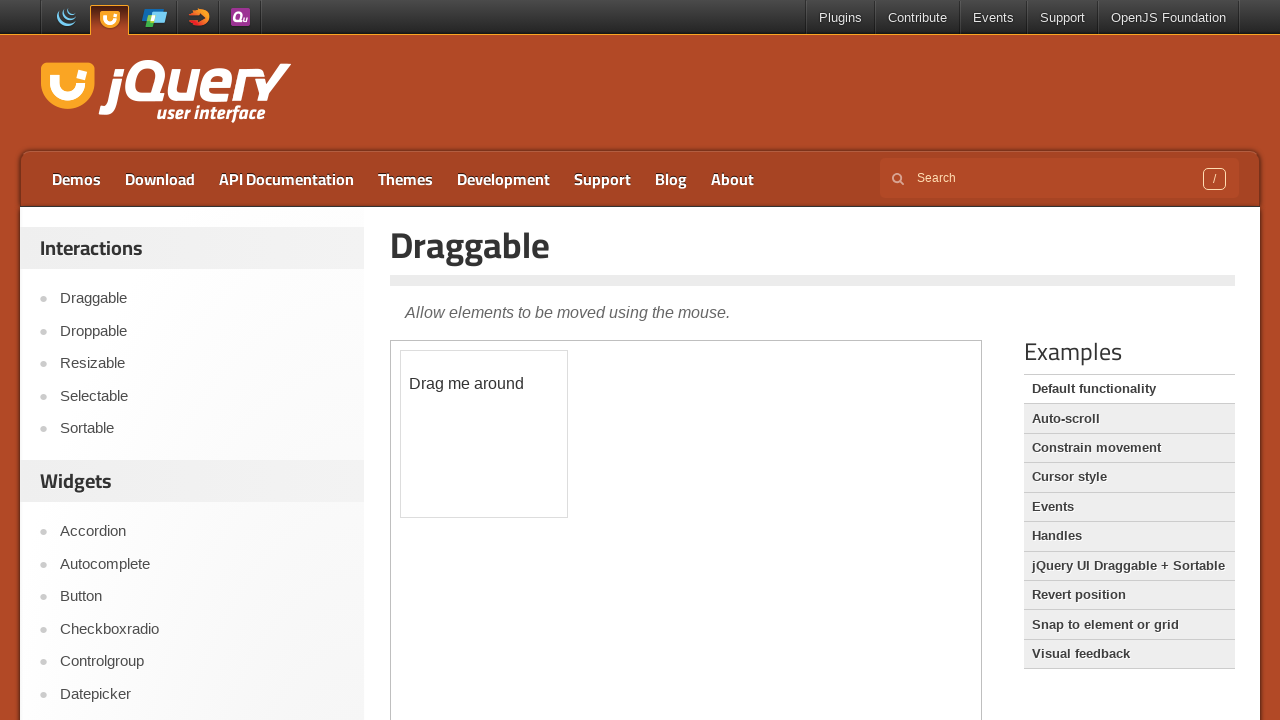

Located draggable element within iframe
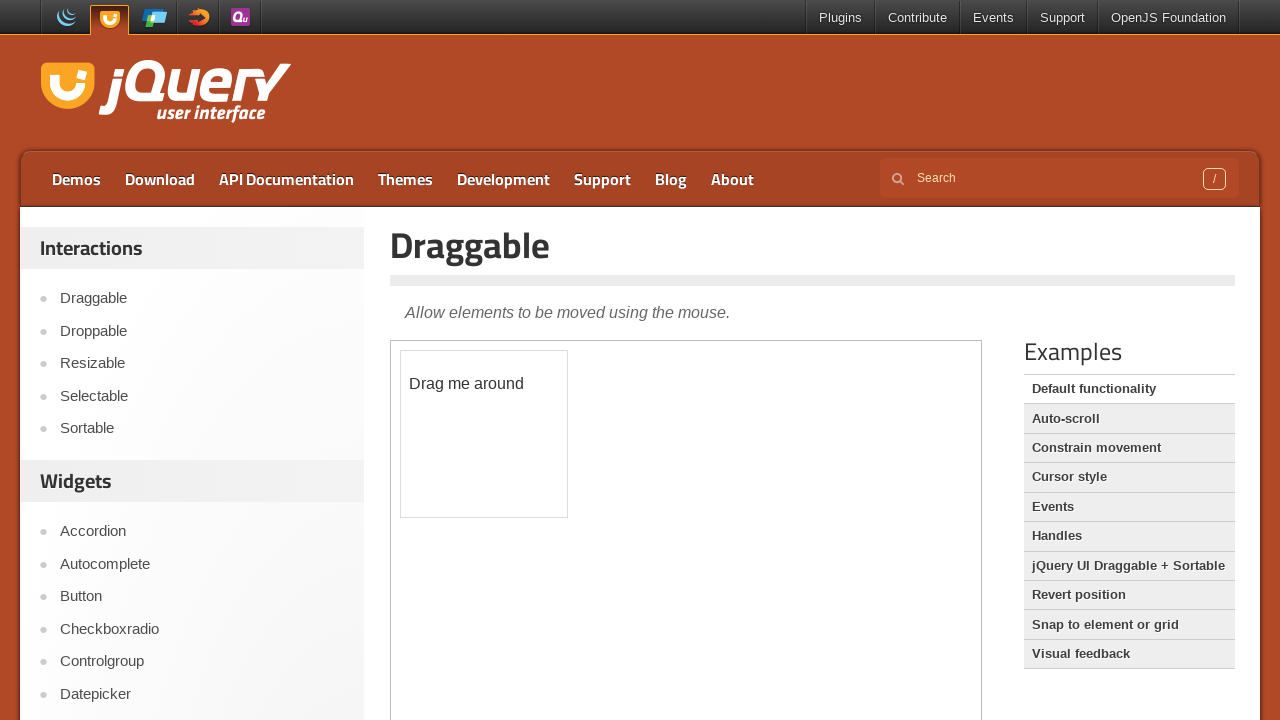

Retrieved bounding box of draggable element
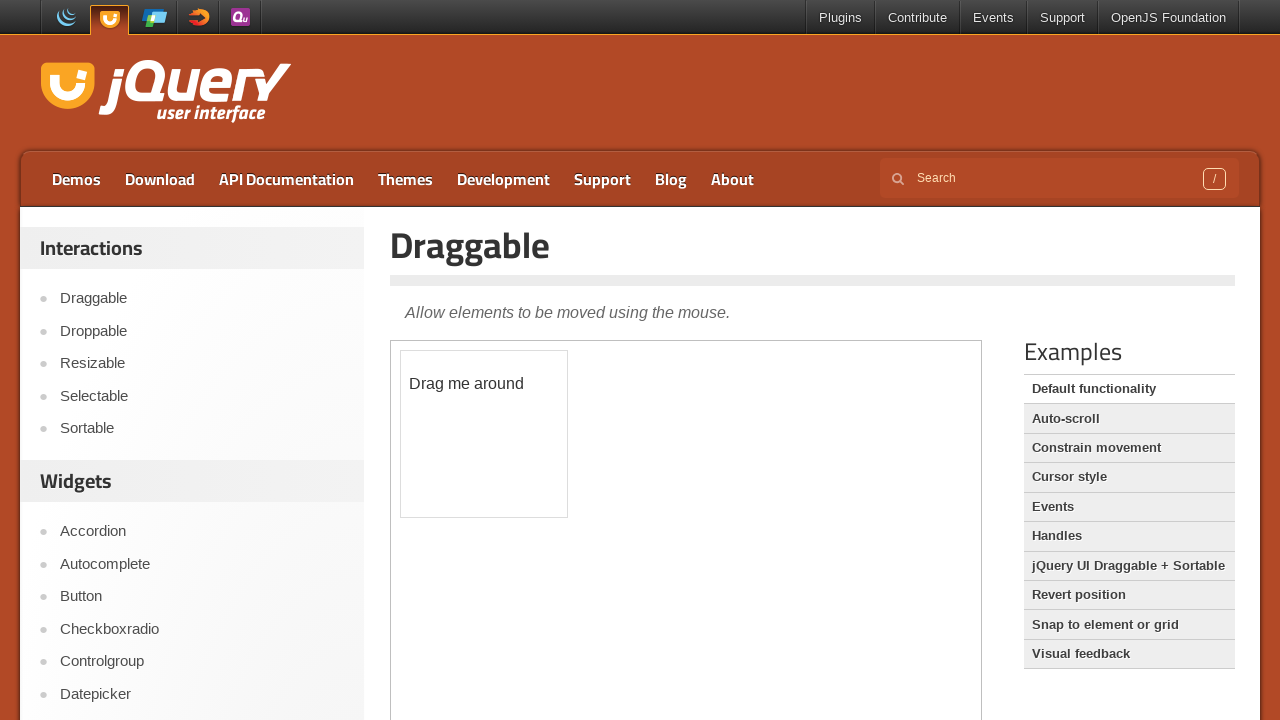

Moved mouse to center of draggable element at (484, 434)
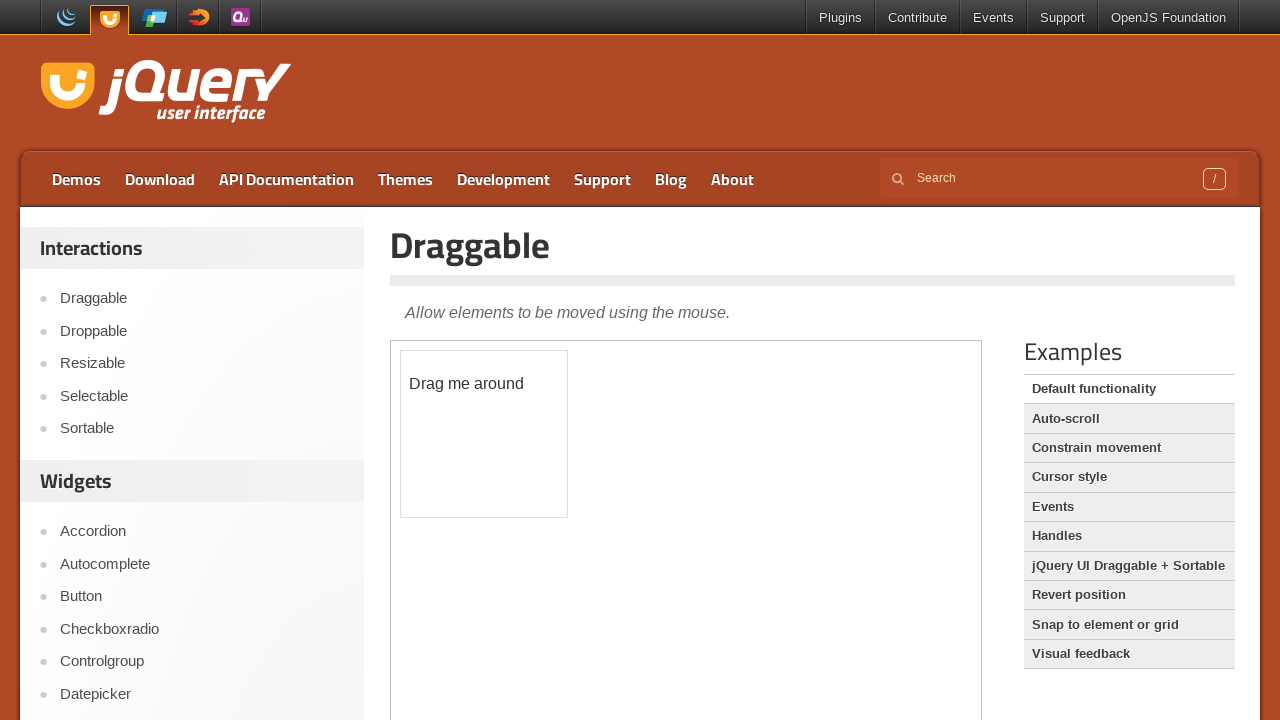

Pressed mouse button down to start drag at (484, 434)
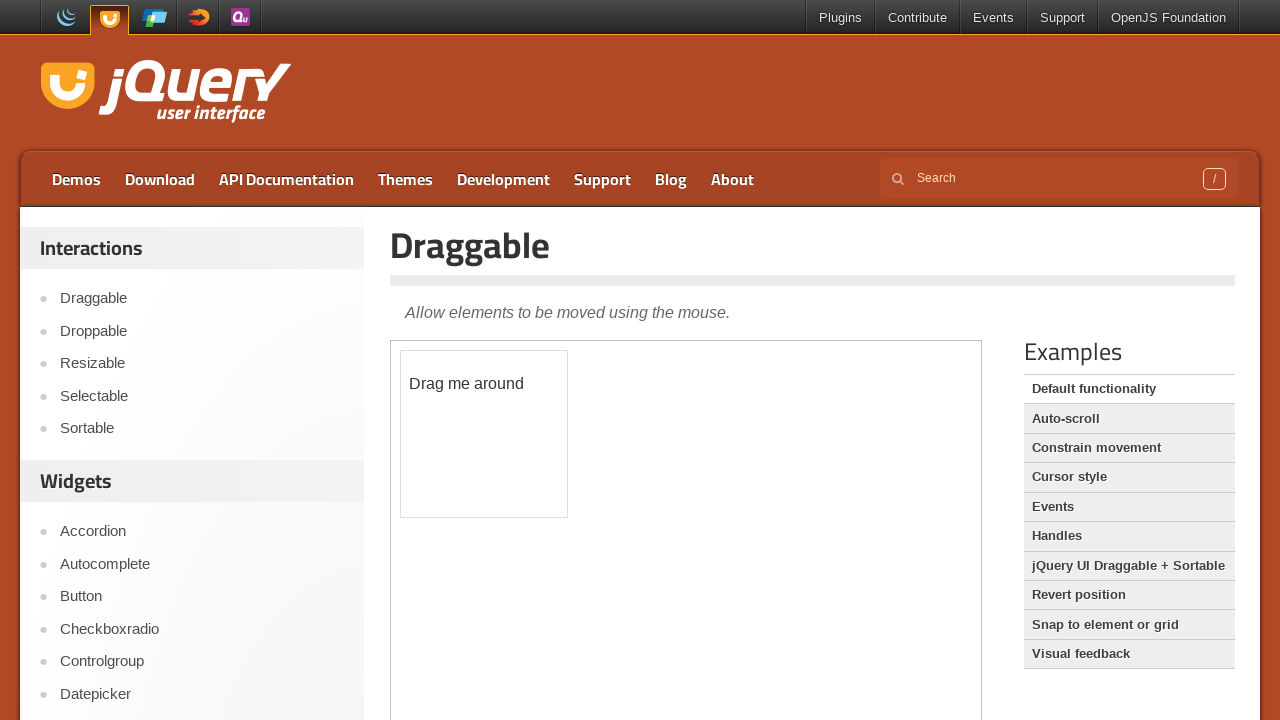

Dragged element by offset (50, 100) pixels at (534, 534)
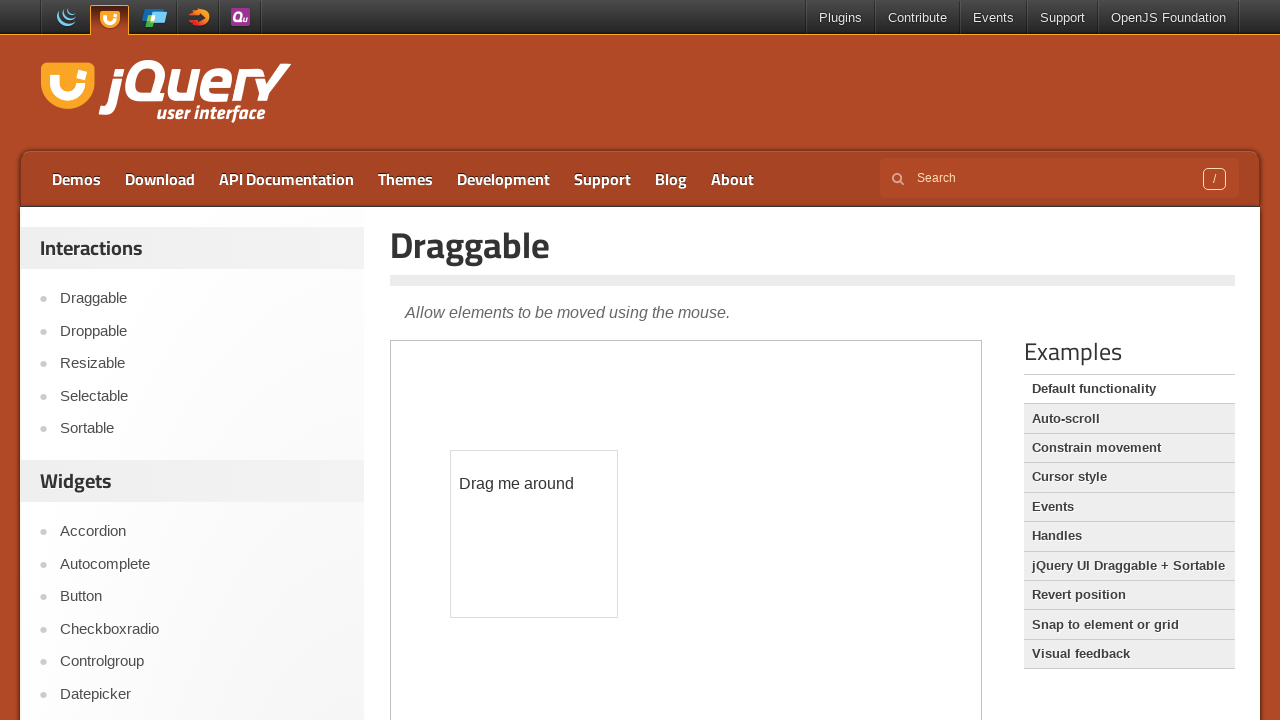

Released mouse button to complete first drag at (534, 534)
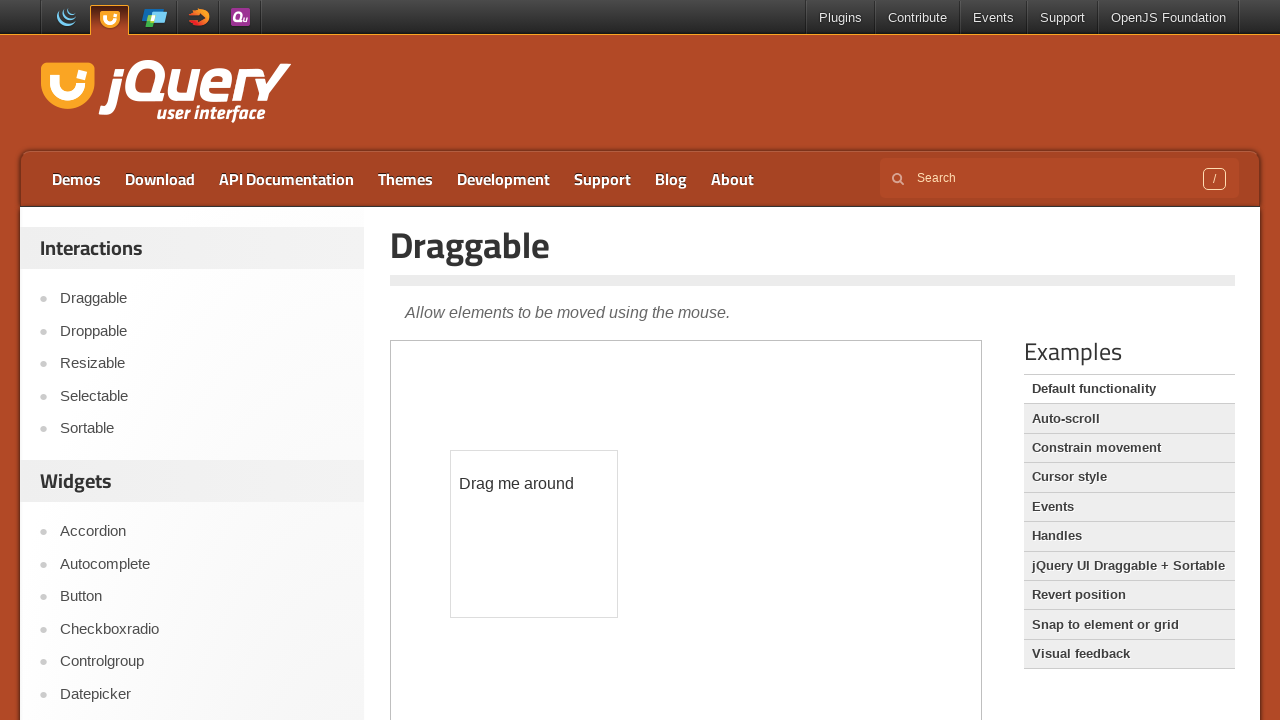

Waited 500ms between drag operations
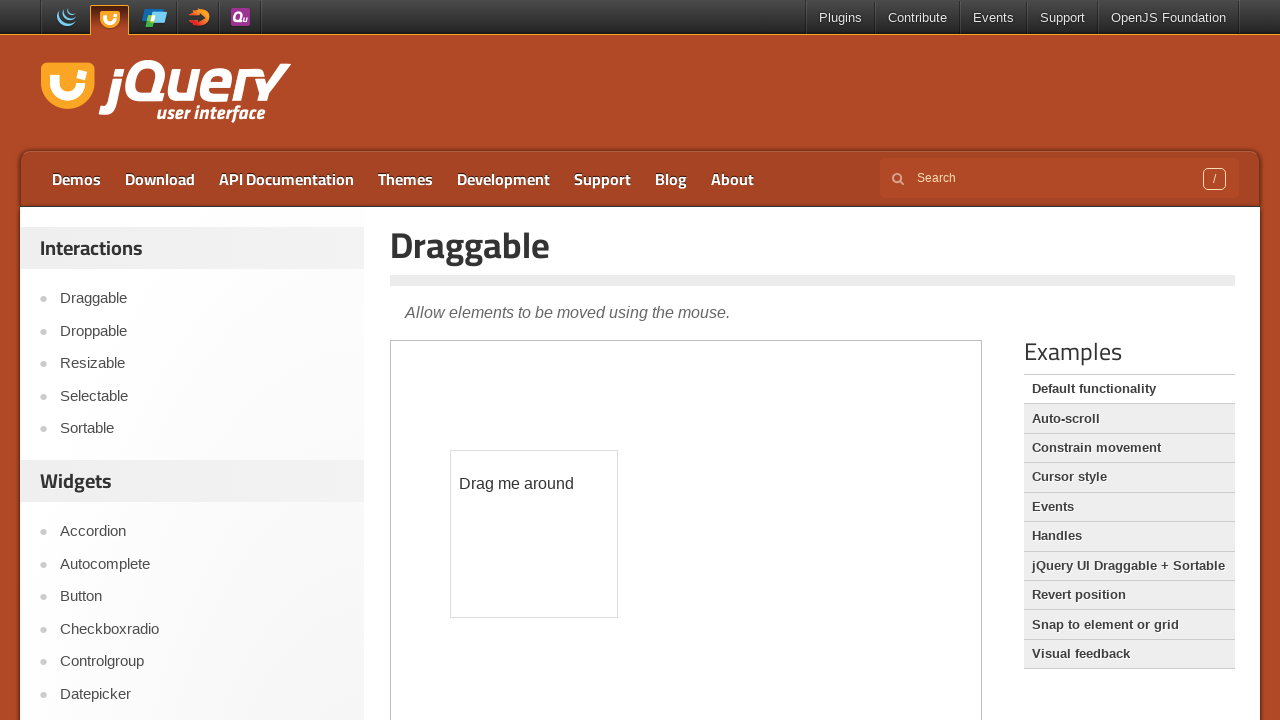

Retrieved updated bounding box of draggable element
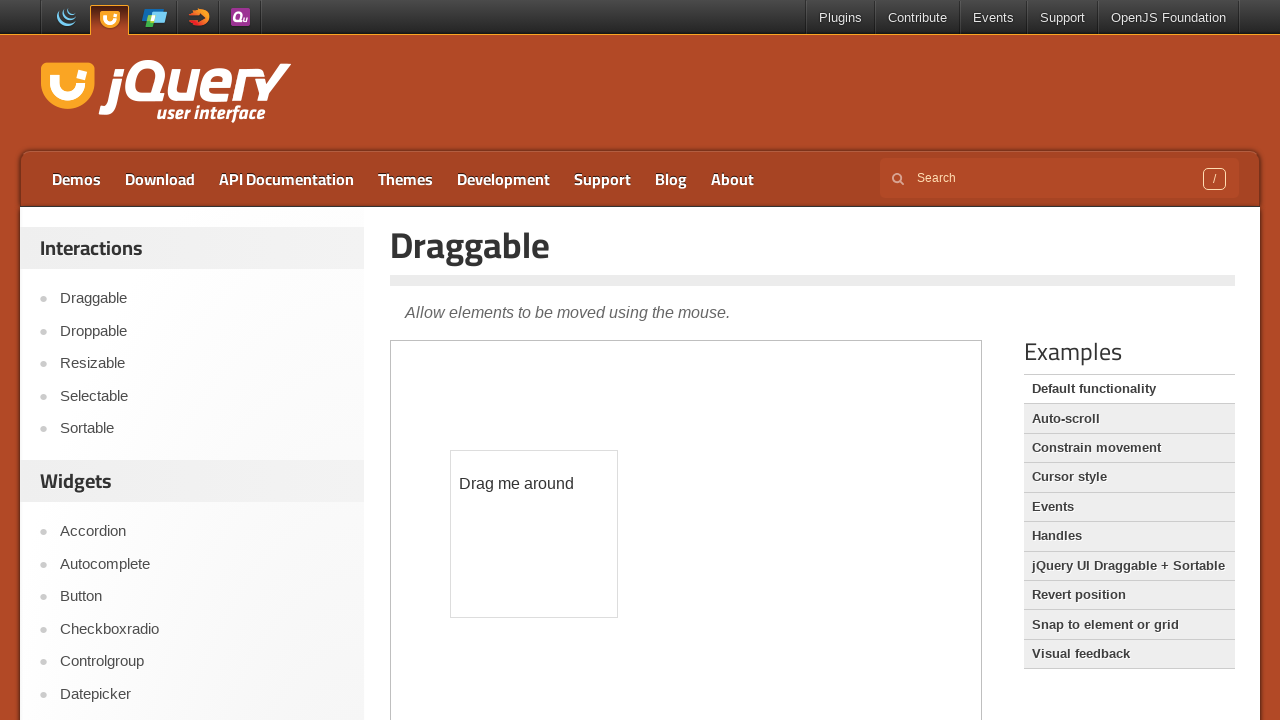

Moved mouse to center of draggable element for second drag at (534, 534)
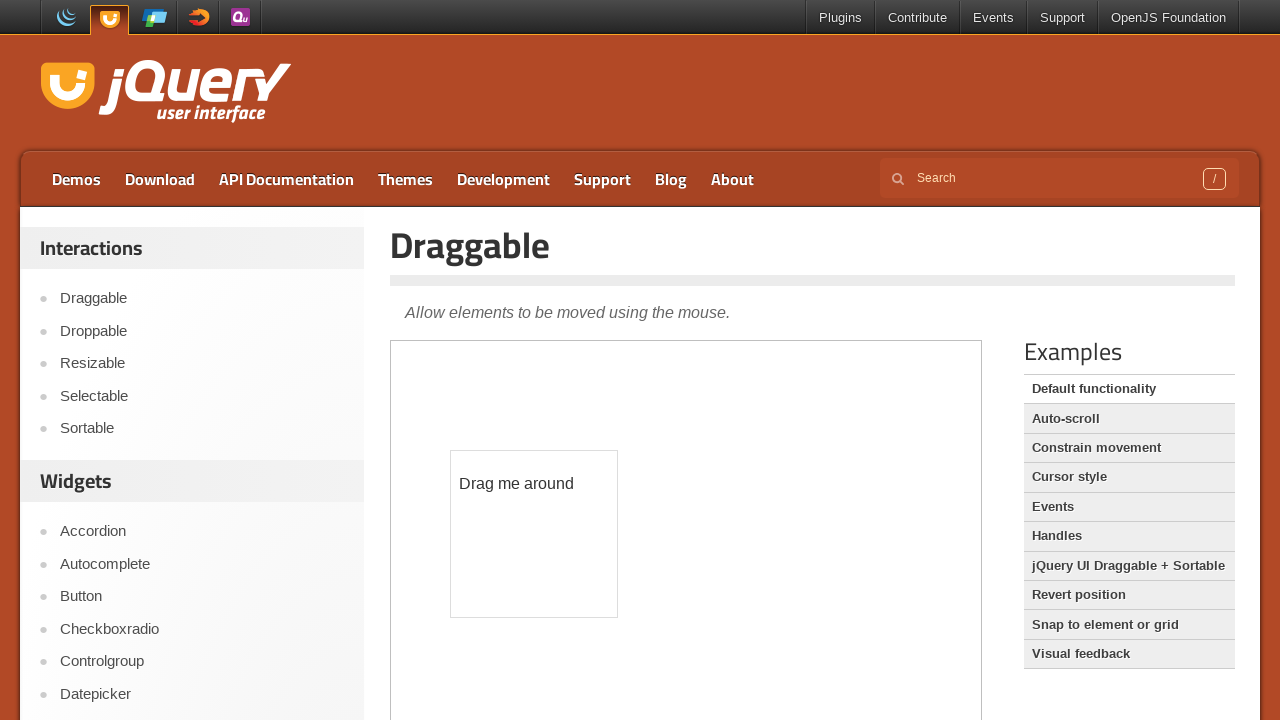

Pressed mouse button down to start second drag at (534, 534)
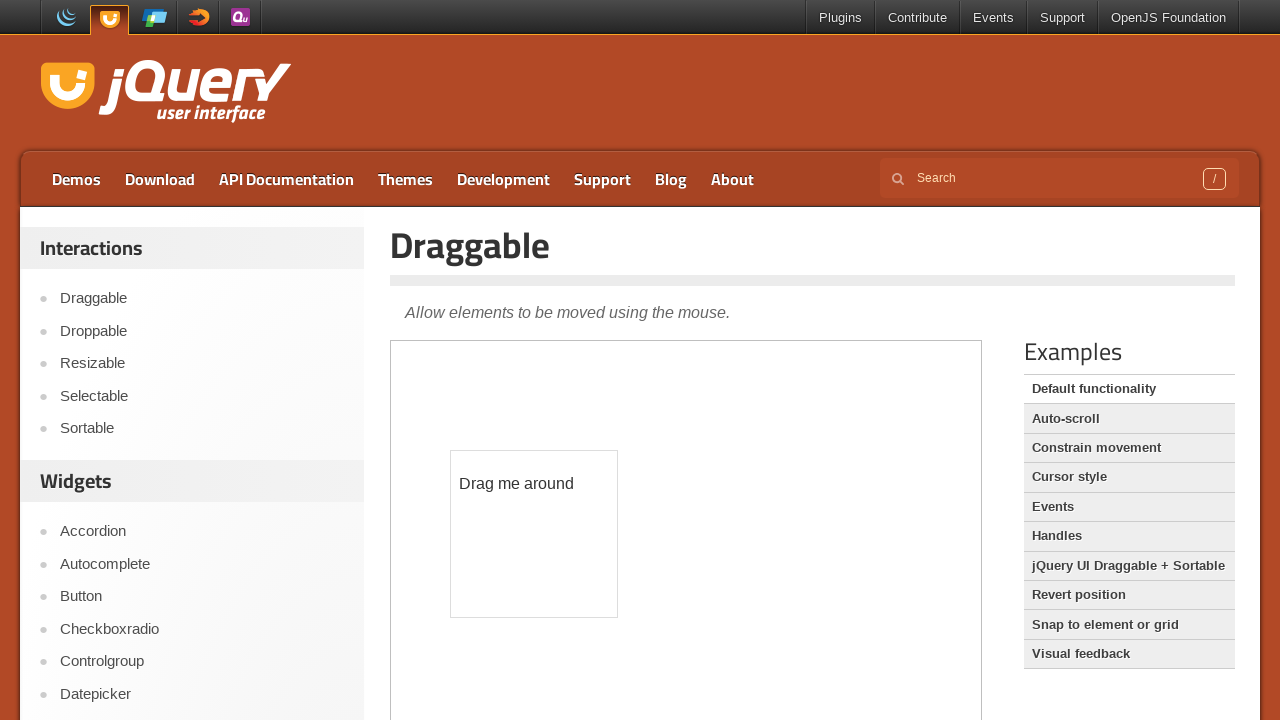

Dragged element by offset (50, 50) pixels at (584, 584)
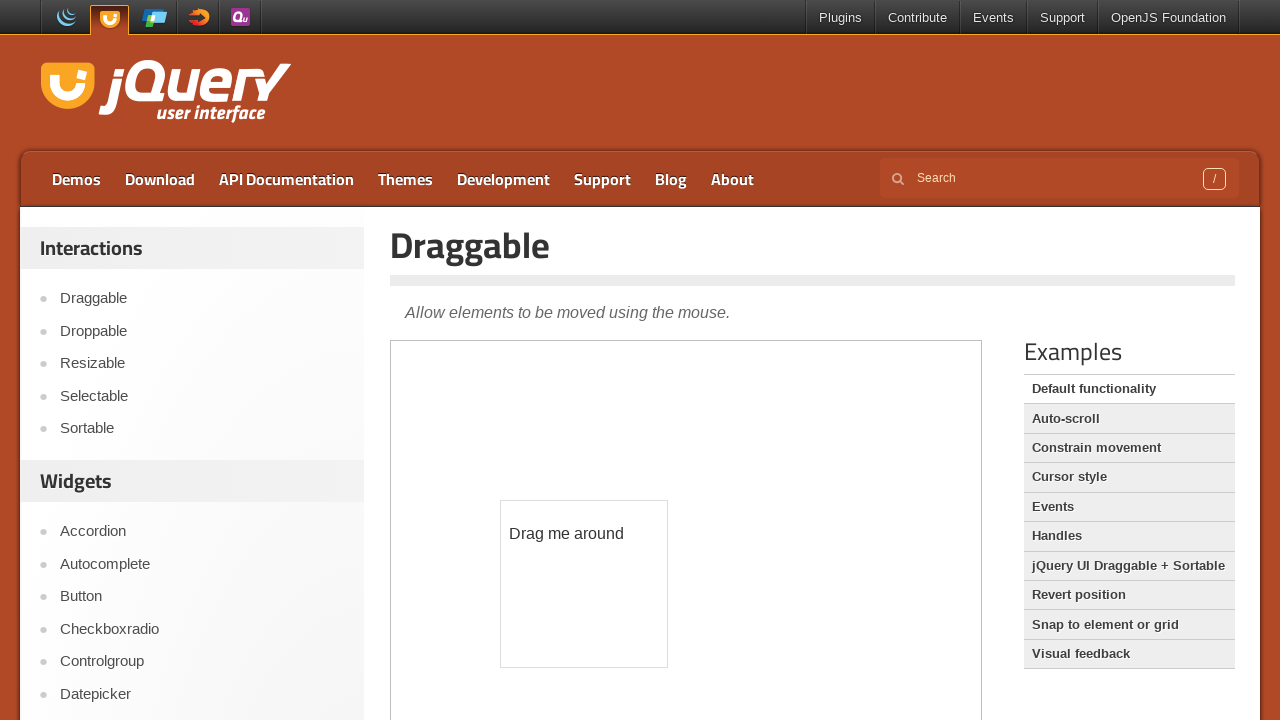

Released mouse button to complete second drag at (584, 584)
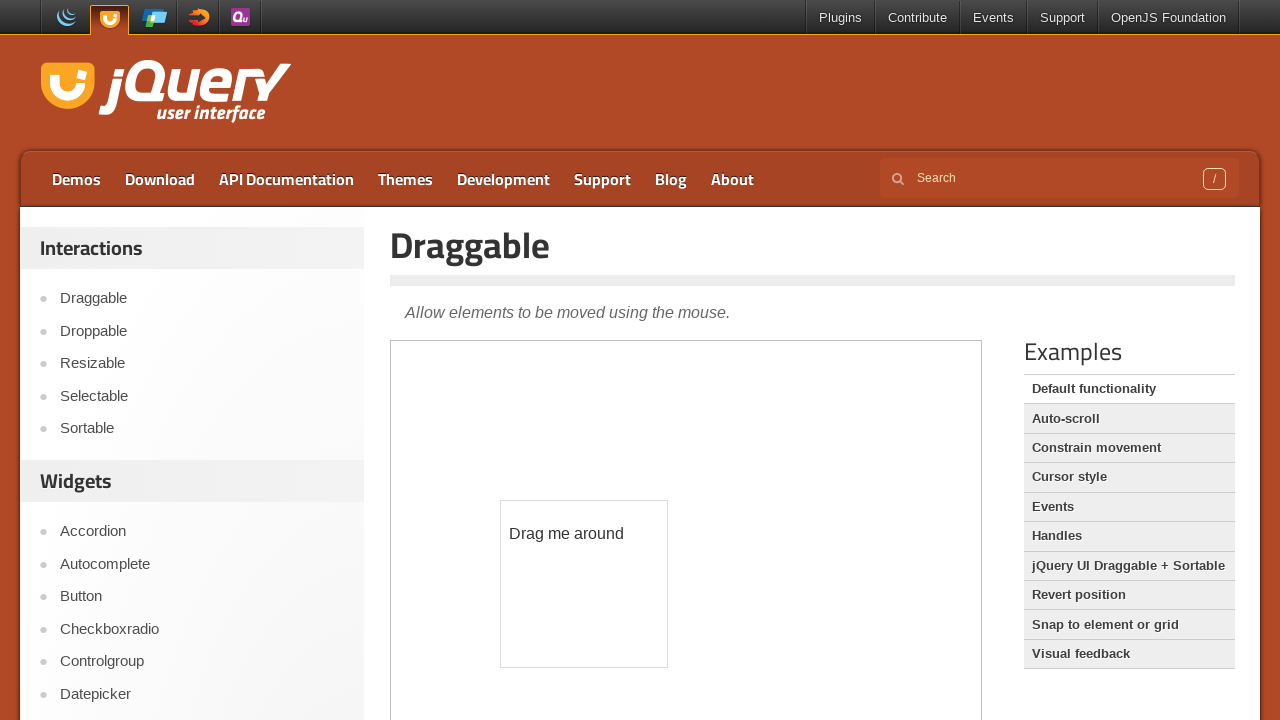

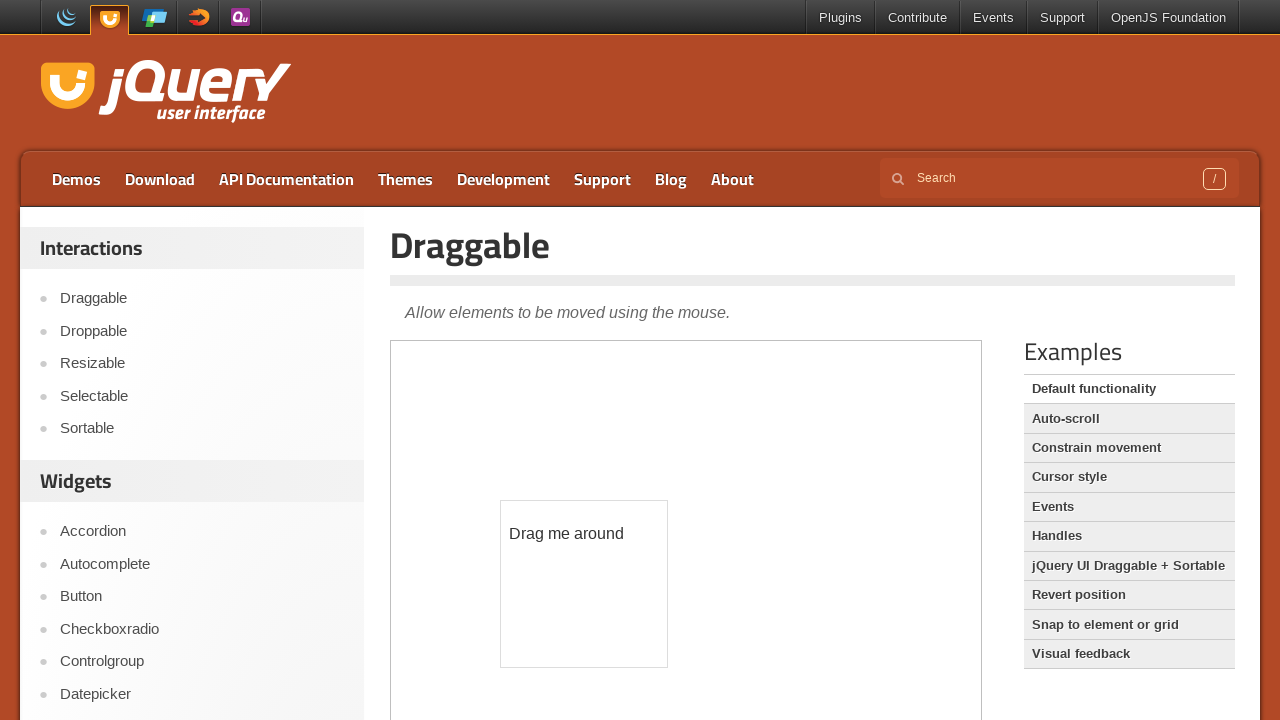